Tests checkbox functionality by selecting a specific checkbox option and verifying it is selected

Starting URL: https://rahulshettyacademy.com/AutomationPractice/

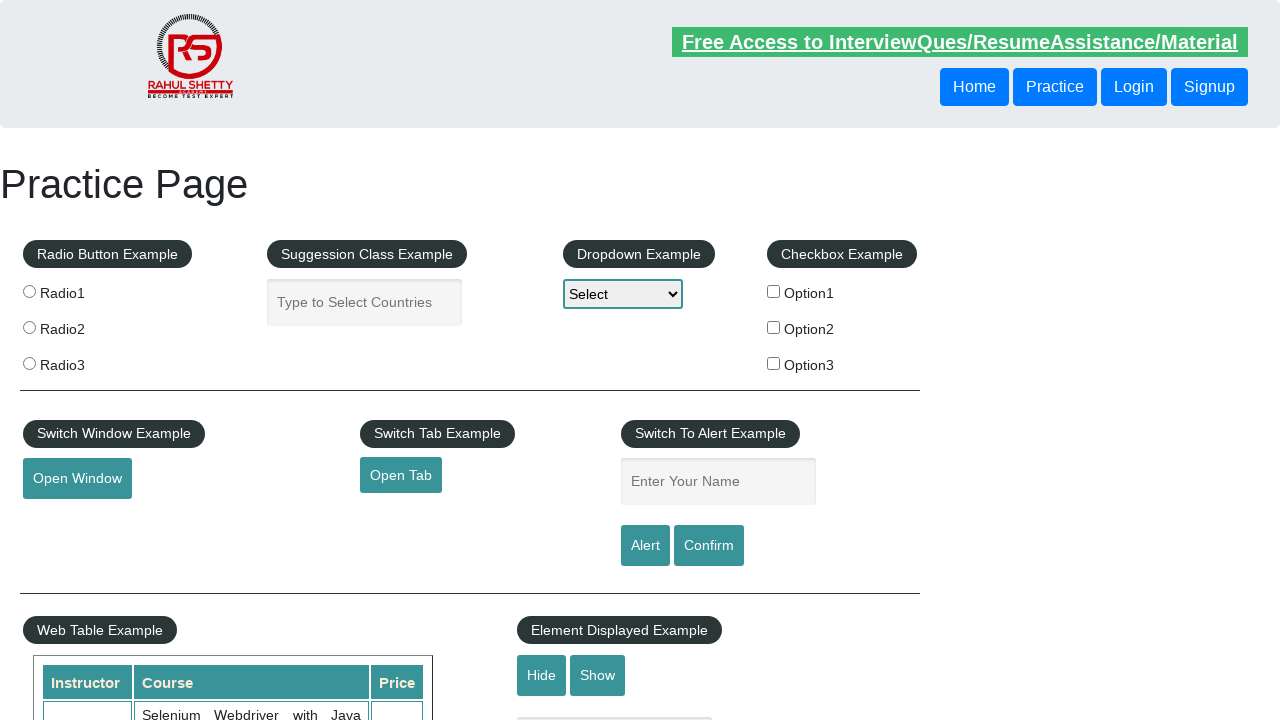

Navigated to AutomationPractice page
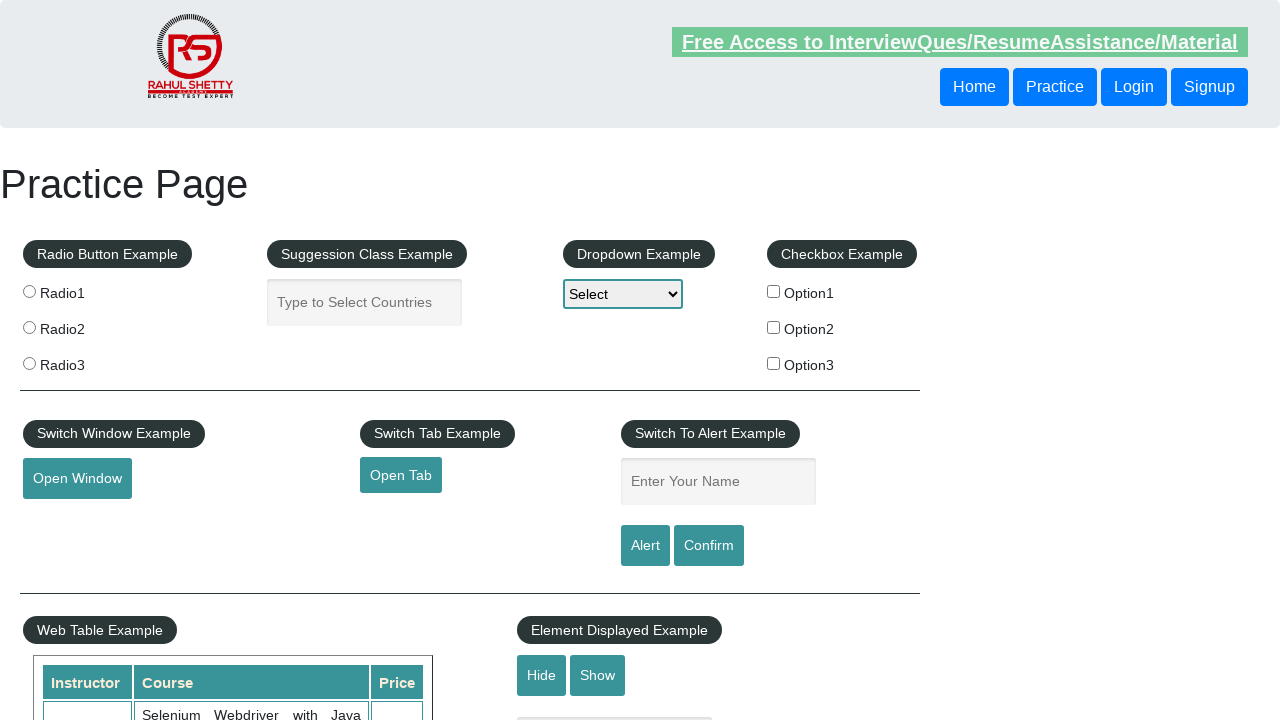

Located all checkboxes on the page
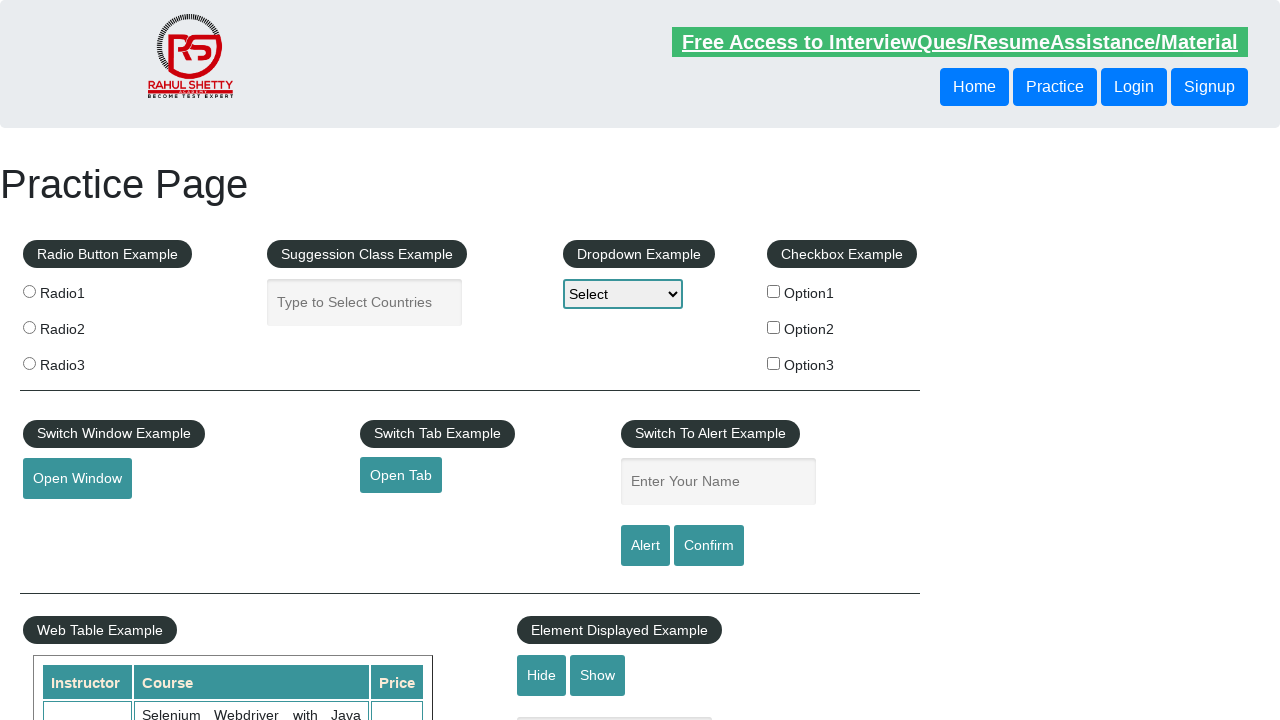

Clicked checkbox with value='option2' at (774, 327) on input[type='checkbox'] >> nth=1
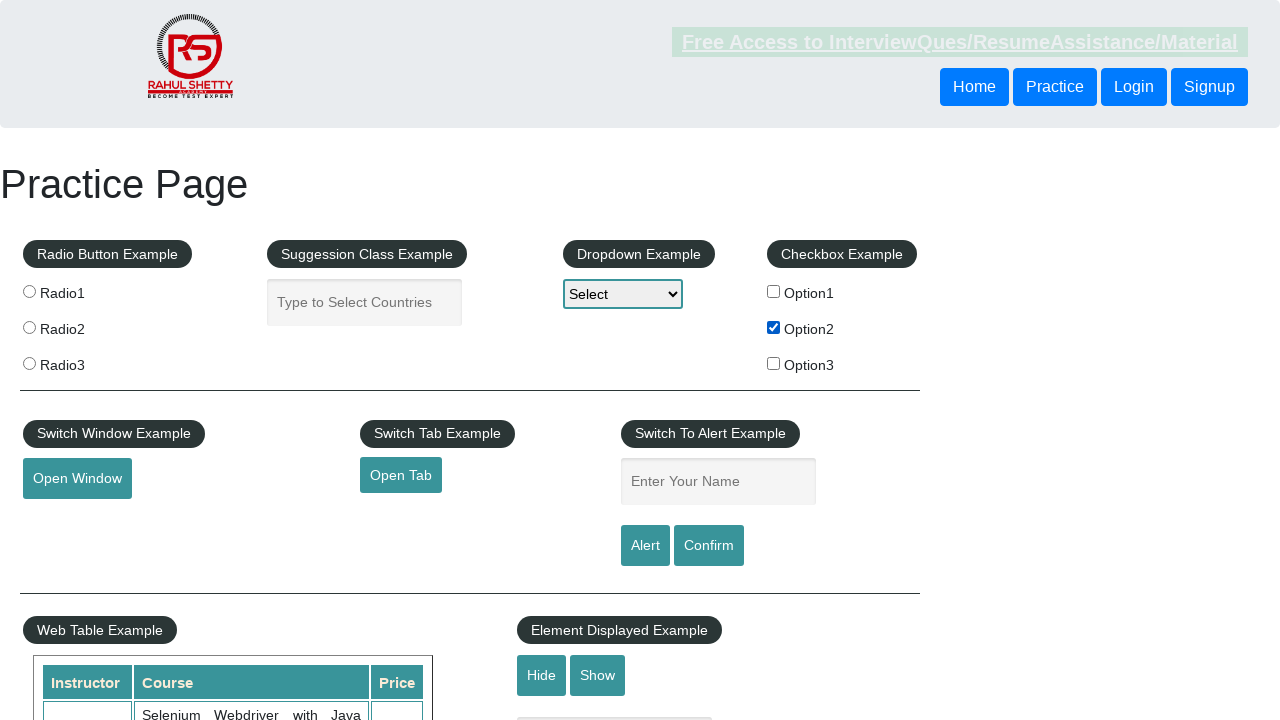

Verified that option2 checkbox is selected
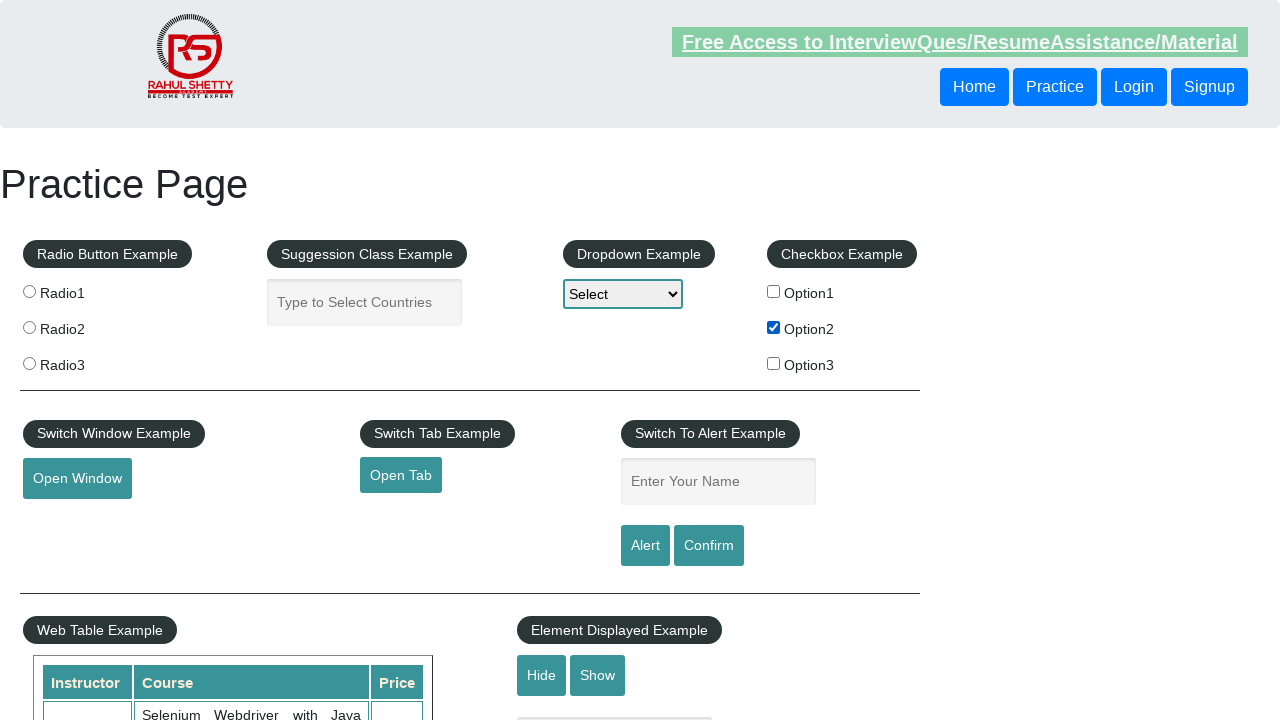

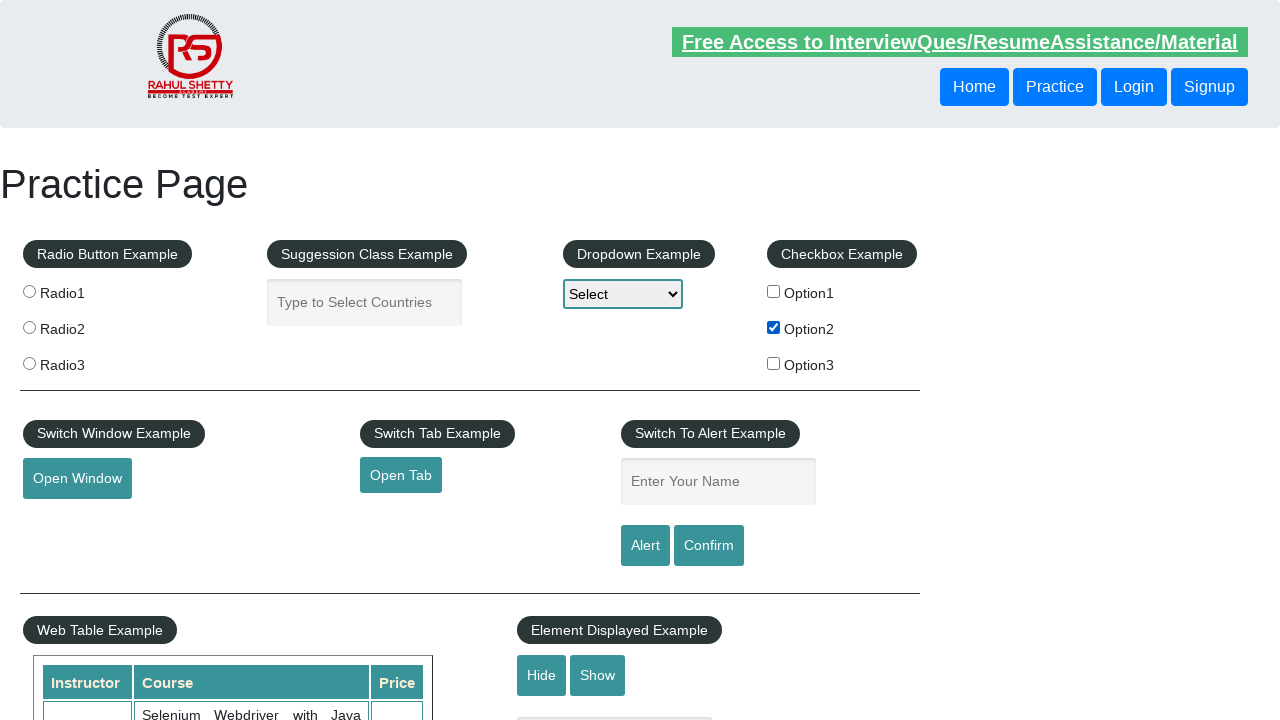